Tests scrolling to form elements on a page by filling in a name field after scrolling to it, then filling in a date field

Starting URL: https://formy-project.herokuapp.com/scroll

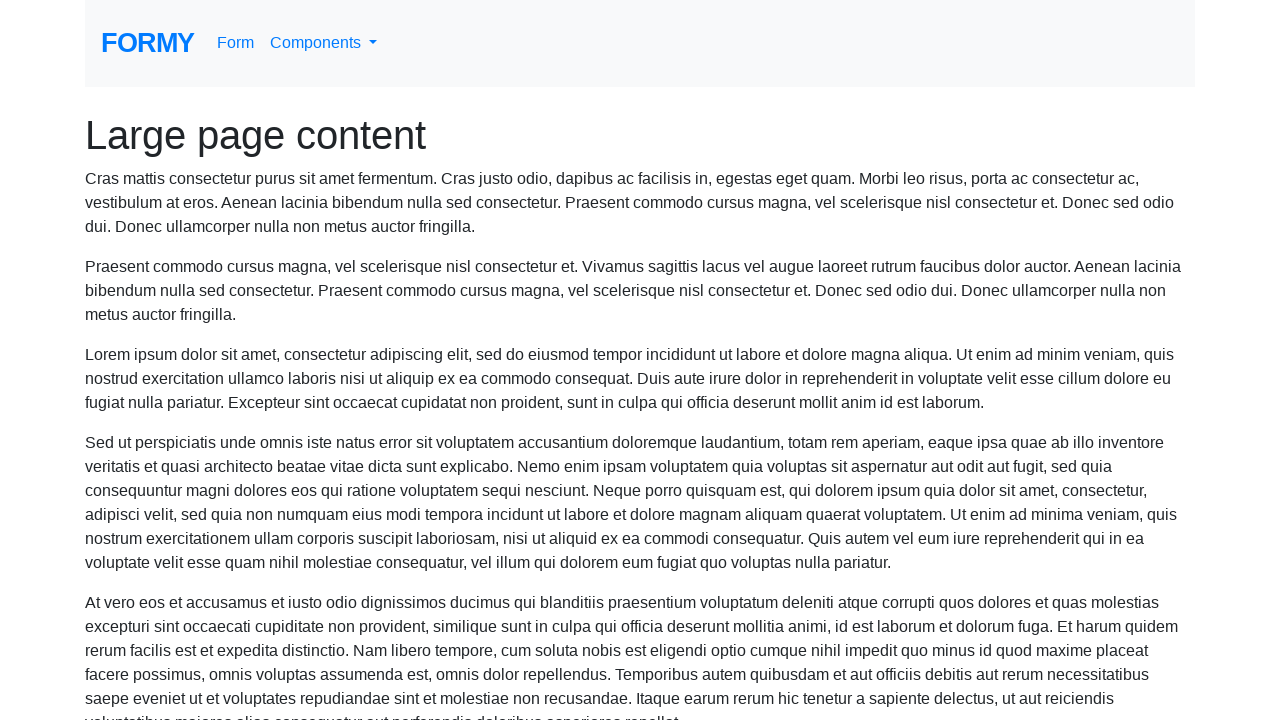

Scrolled to name field
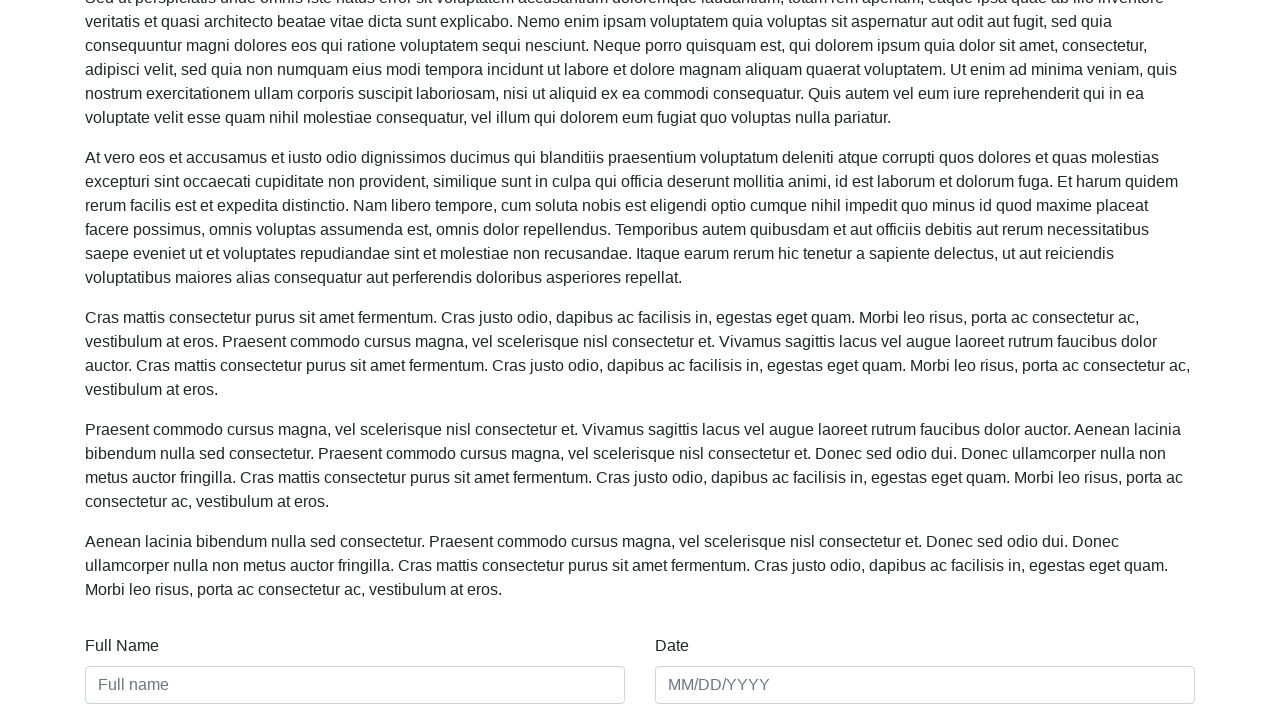

Filled name field with 'Maria Garcia Rodriguez' on #name
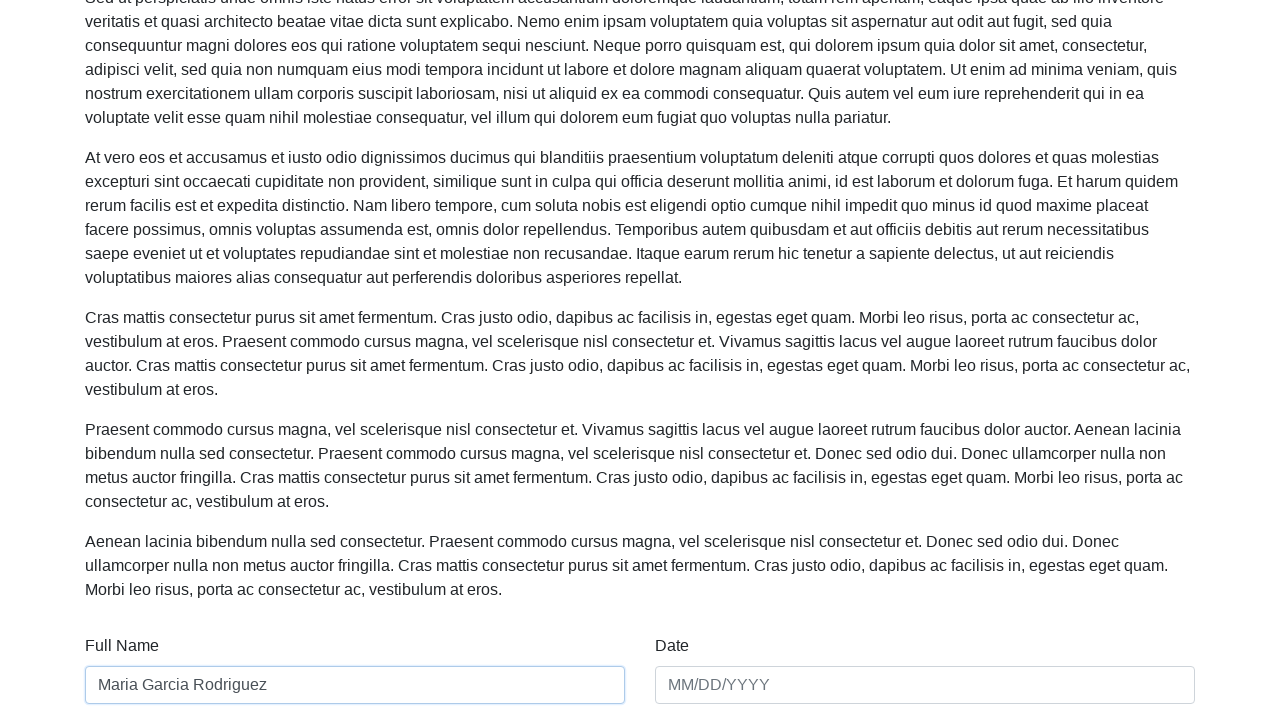

Filled date field with '03/15/2024' on #date
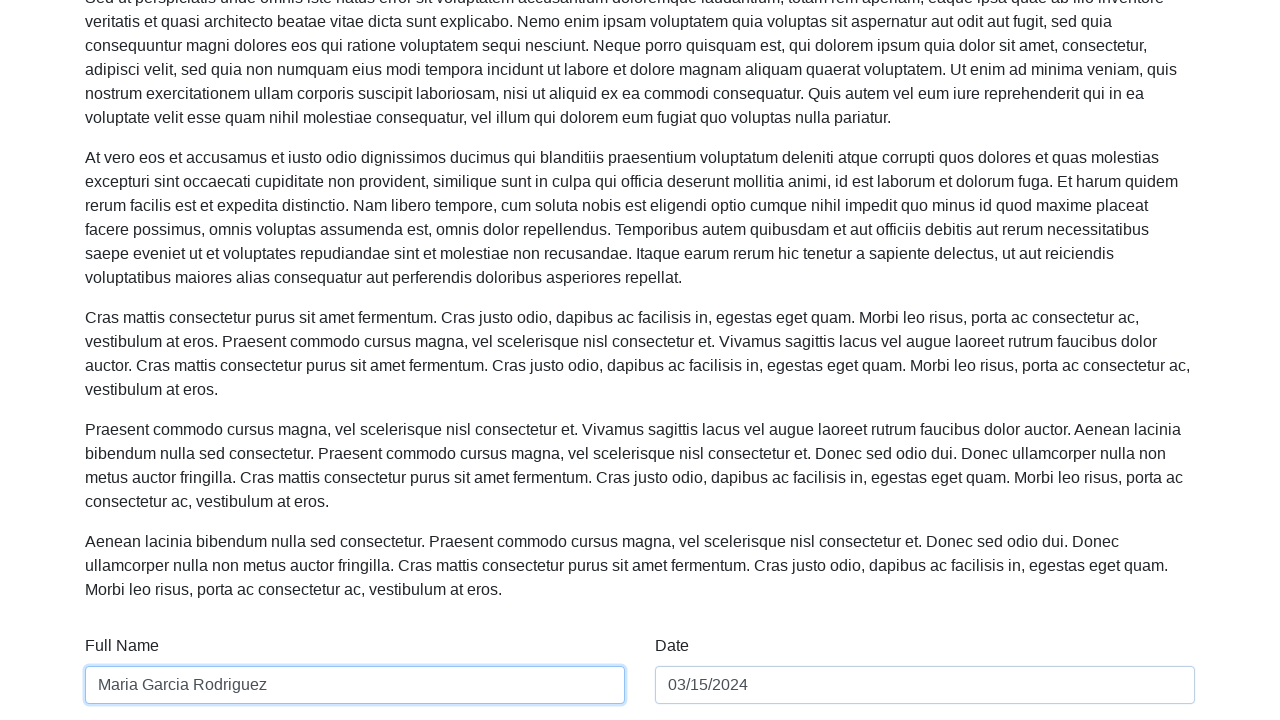

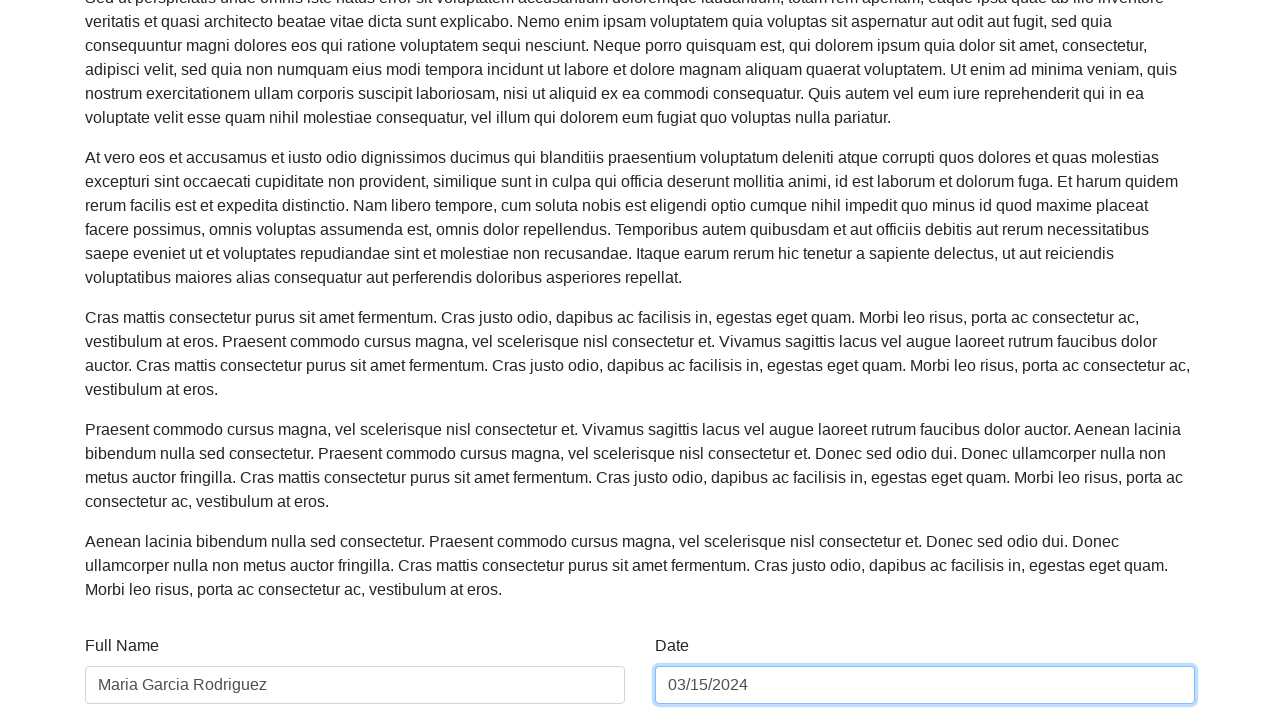